Tests advanced element operations on a demo page including drag-and-drop, context click, double click, click and hold, and hover menu navigation.

Starting URL: https://demo.automationtesting.in/Static.html

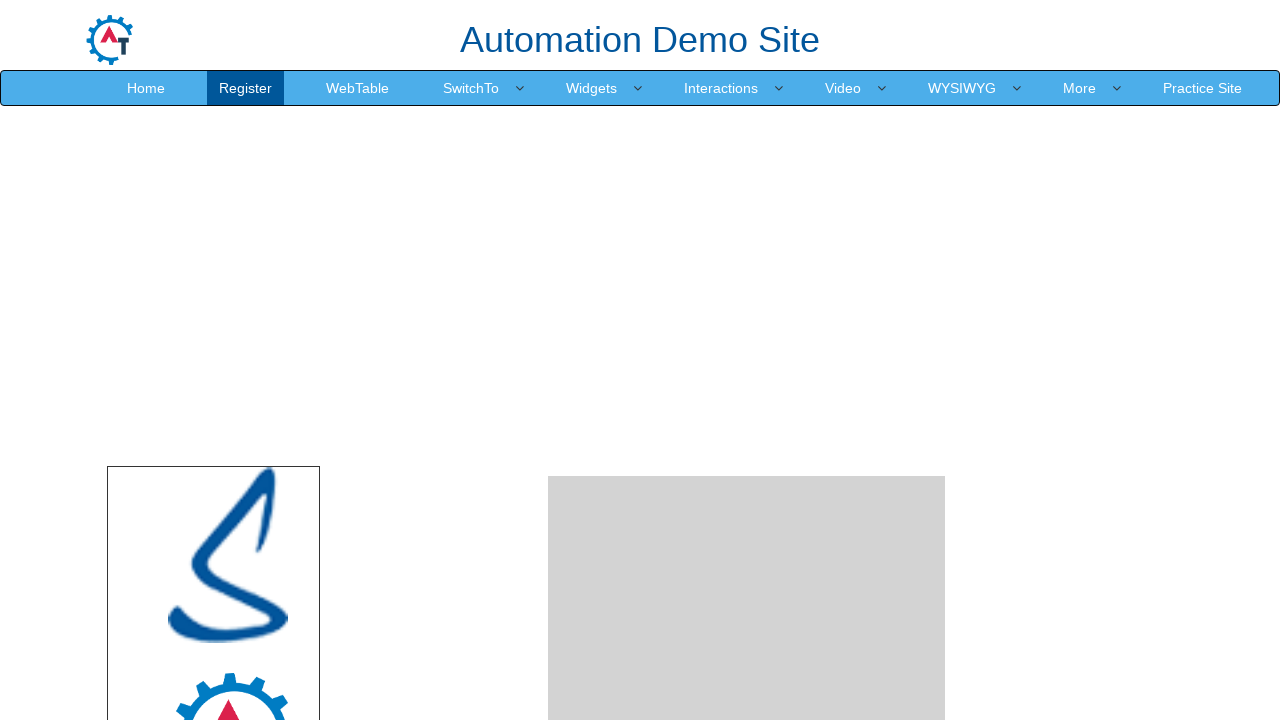

Waited for draggable element #mongo to be present
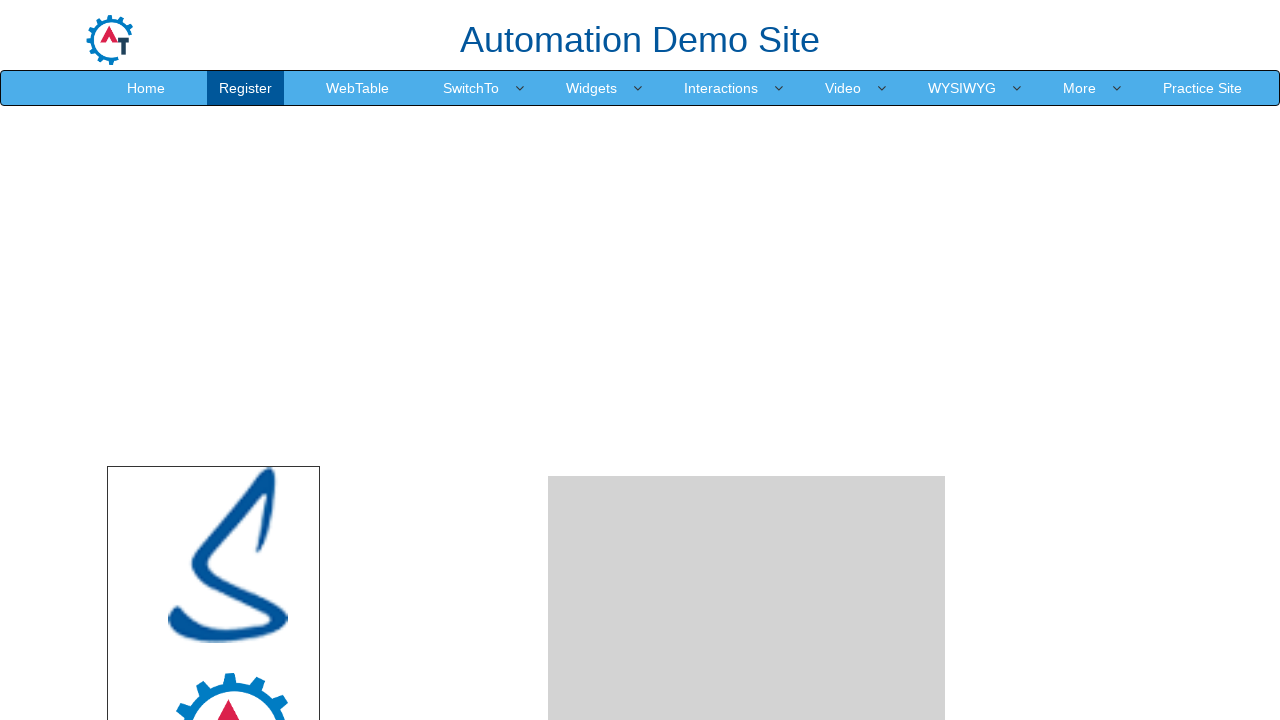

Waited for drop area #droparea to be present
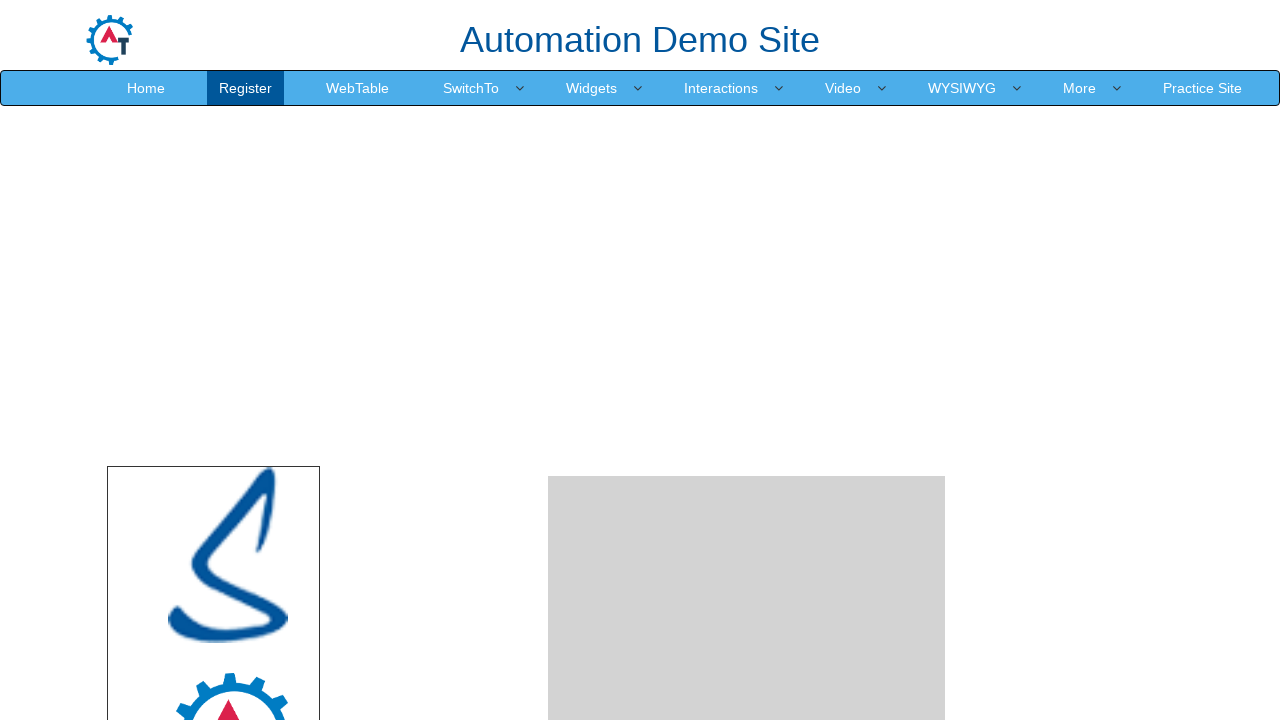

Performed drag and drop from #mongo to #droparea at (747, 481)
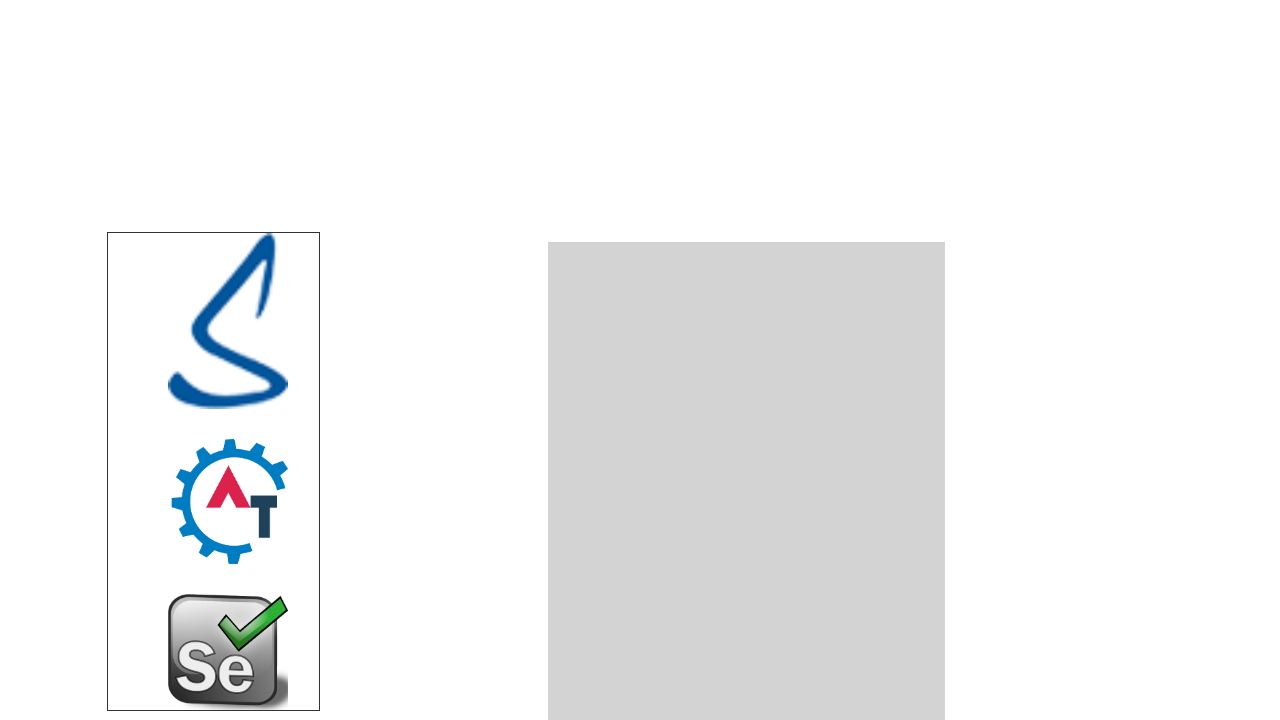

Performed right-click (context click) on drop area at (747, 481) on #droparea
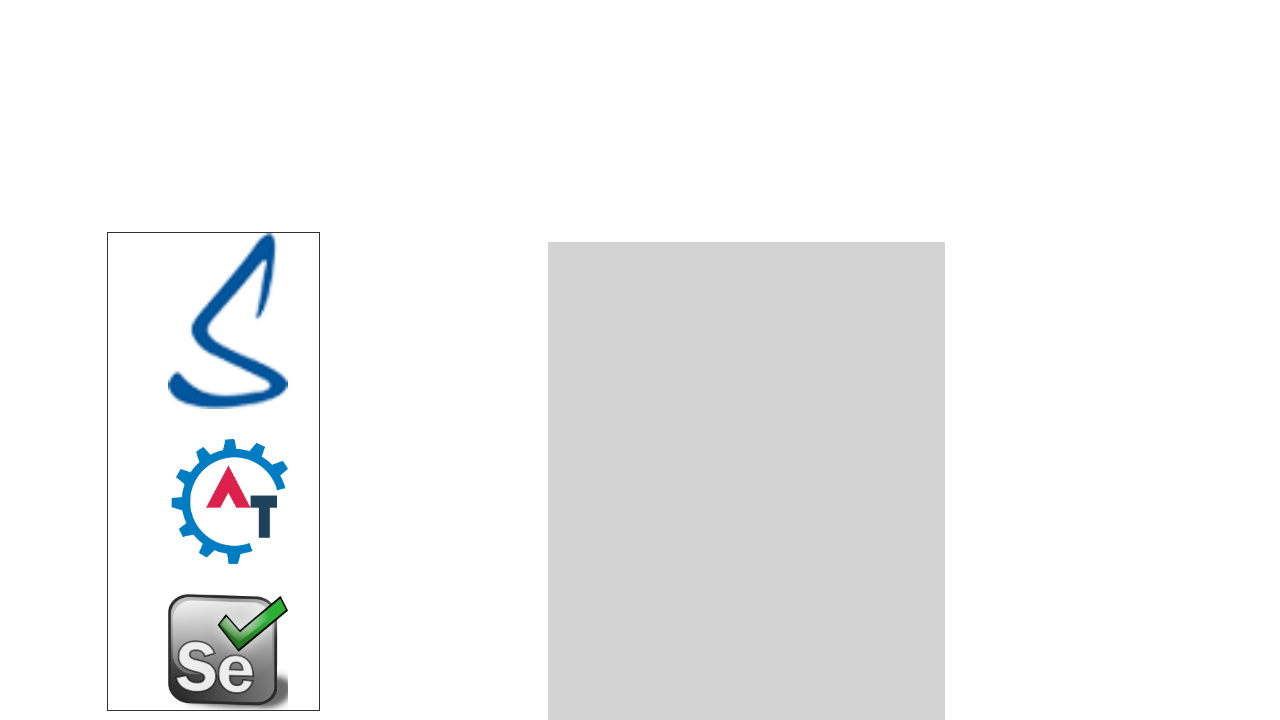

Performed double-click on #mongo element at (228, 501) on #mongo
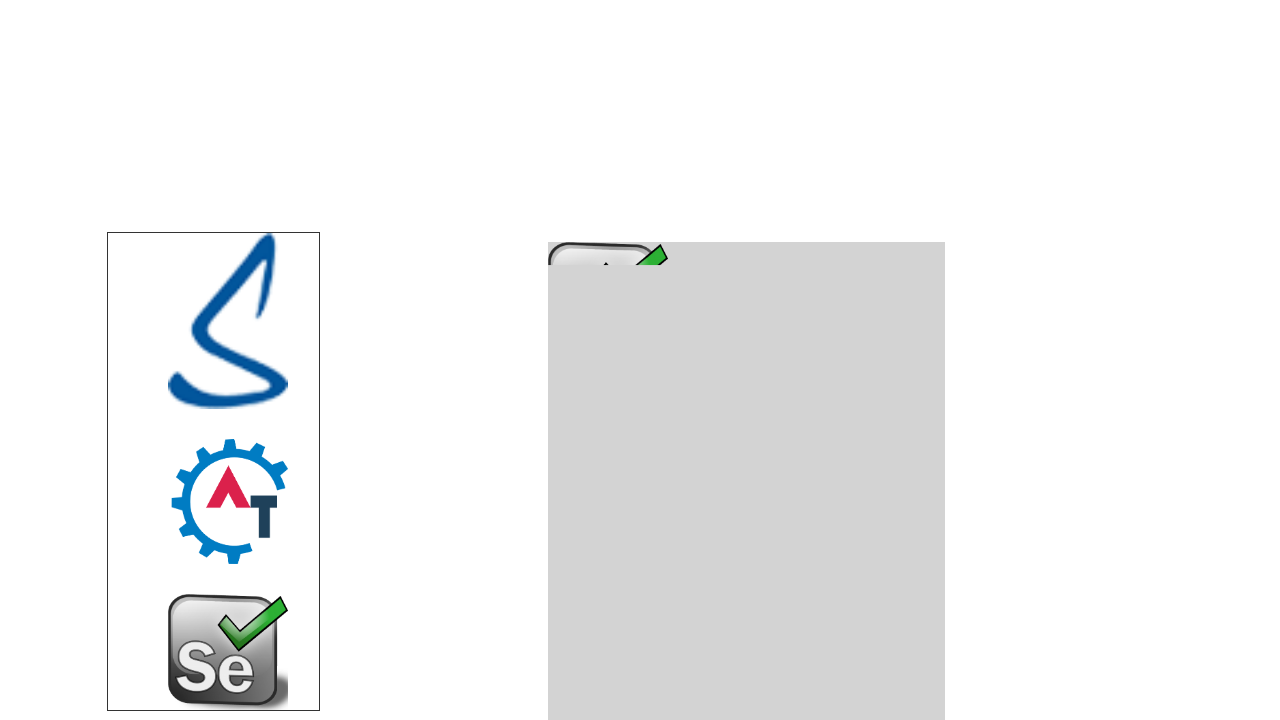

Hovered over #mongo element at (228, 501) on #mongo
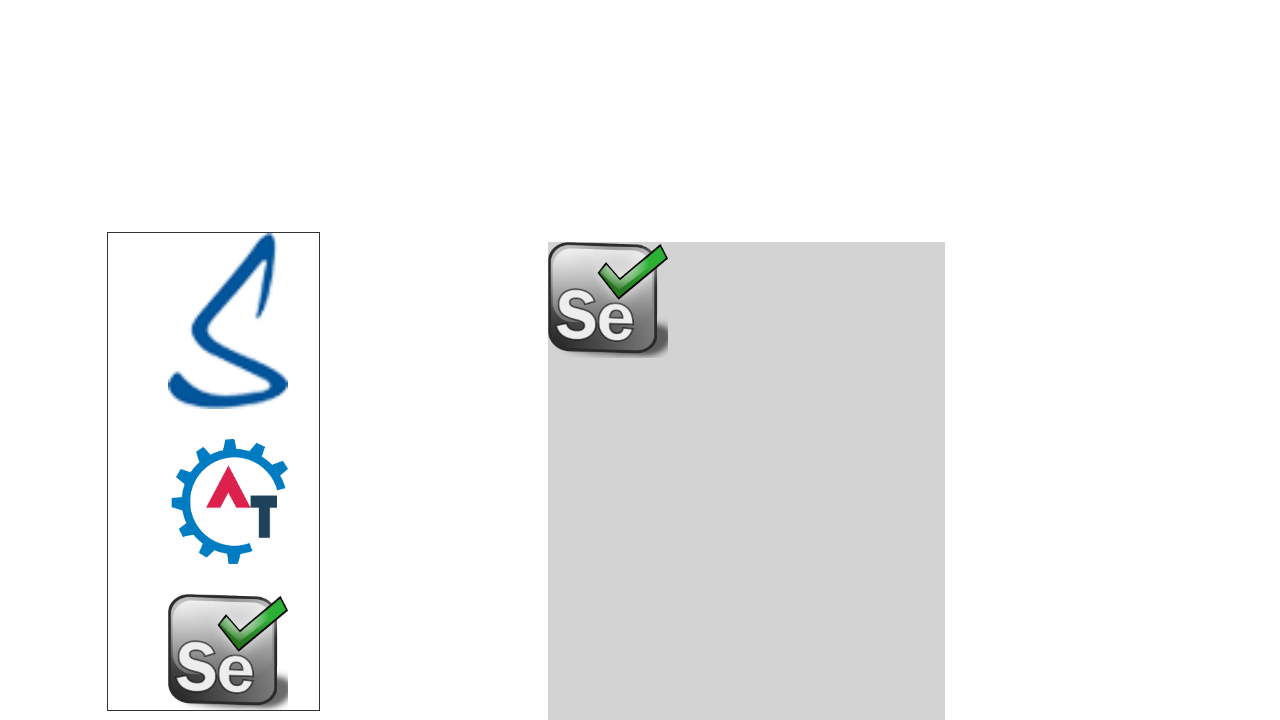

Pressed mouse button down on #mongo element at (228, 501)
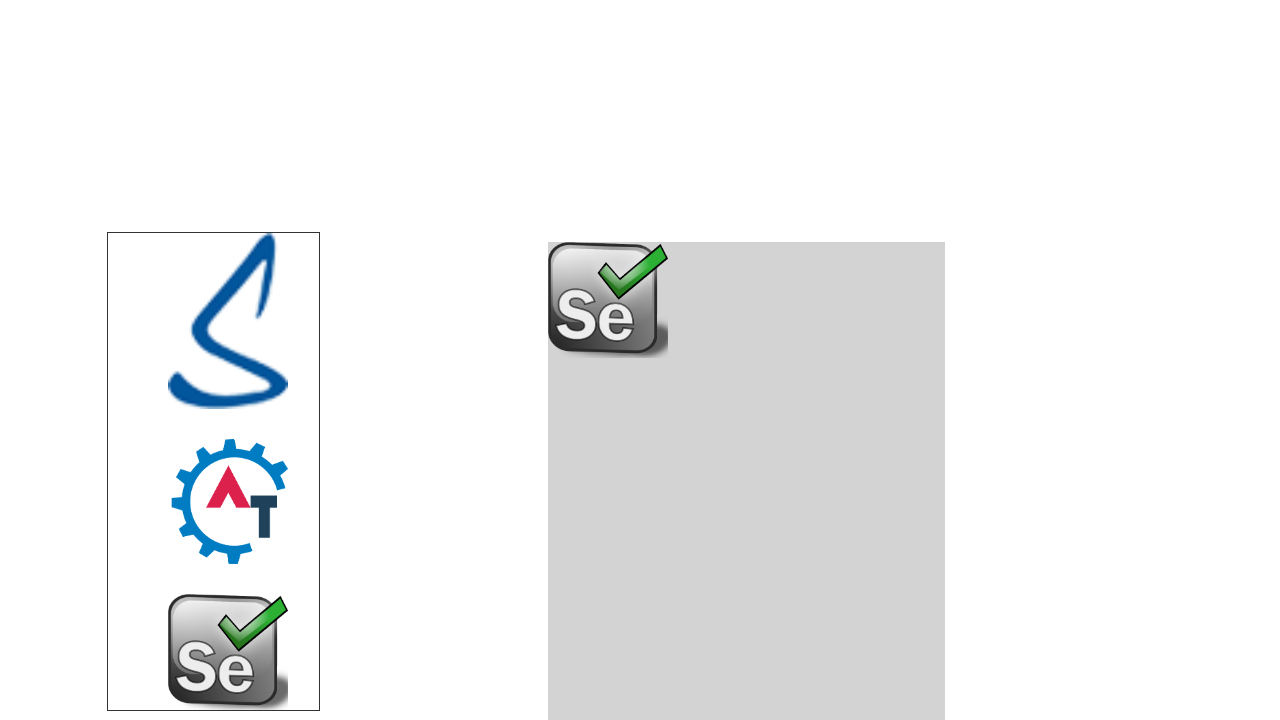

Clicked on #droparea while mouse button held down at (747, 481) on #droparea
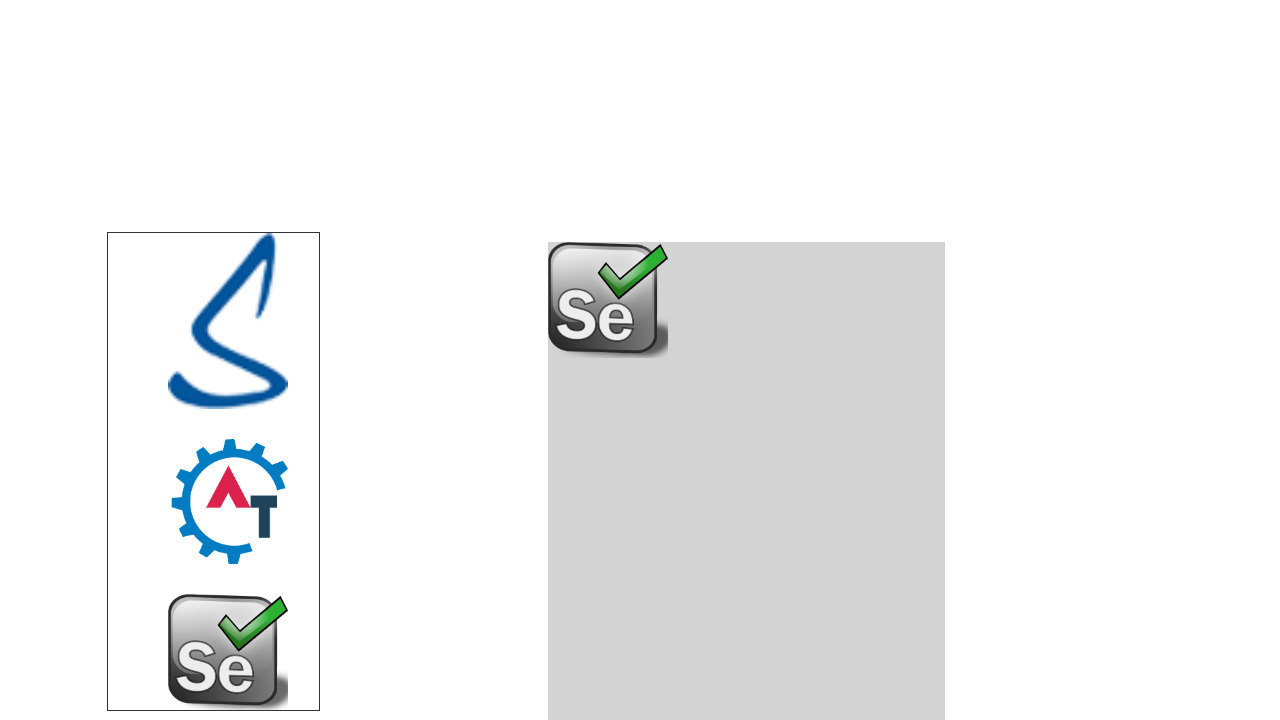

Released mouse button at (747, 481)
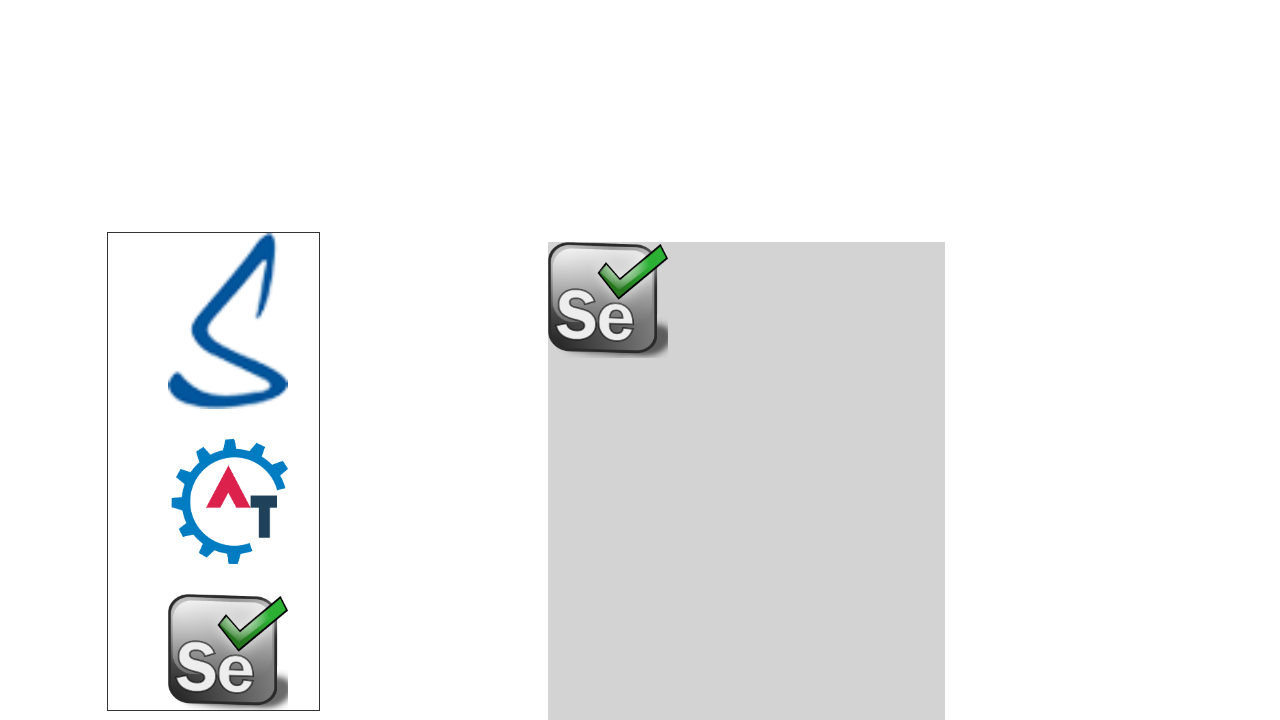

Hovered over Video menu item at (843, 88) on xpath=//a[text()='Video']
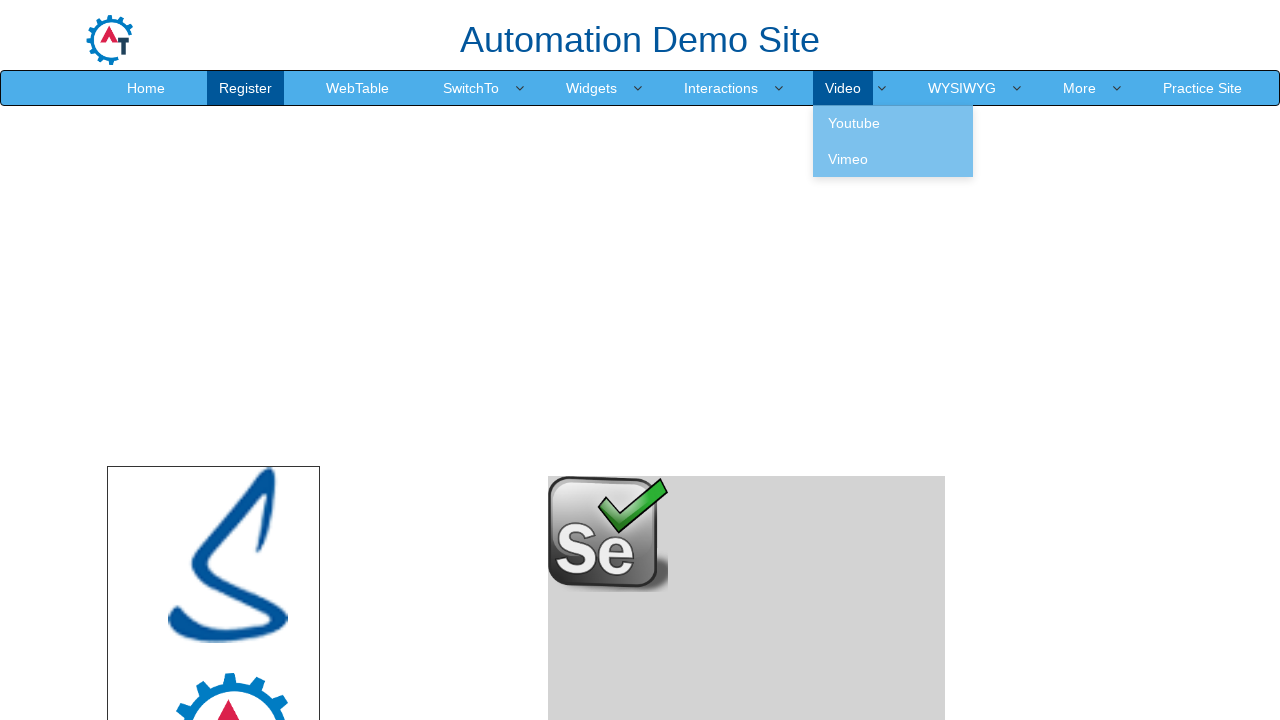

Hovered over Youtube submenu at (893, 123) on xpath=//a[text()='Youtube']
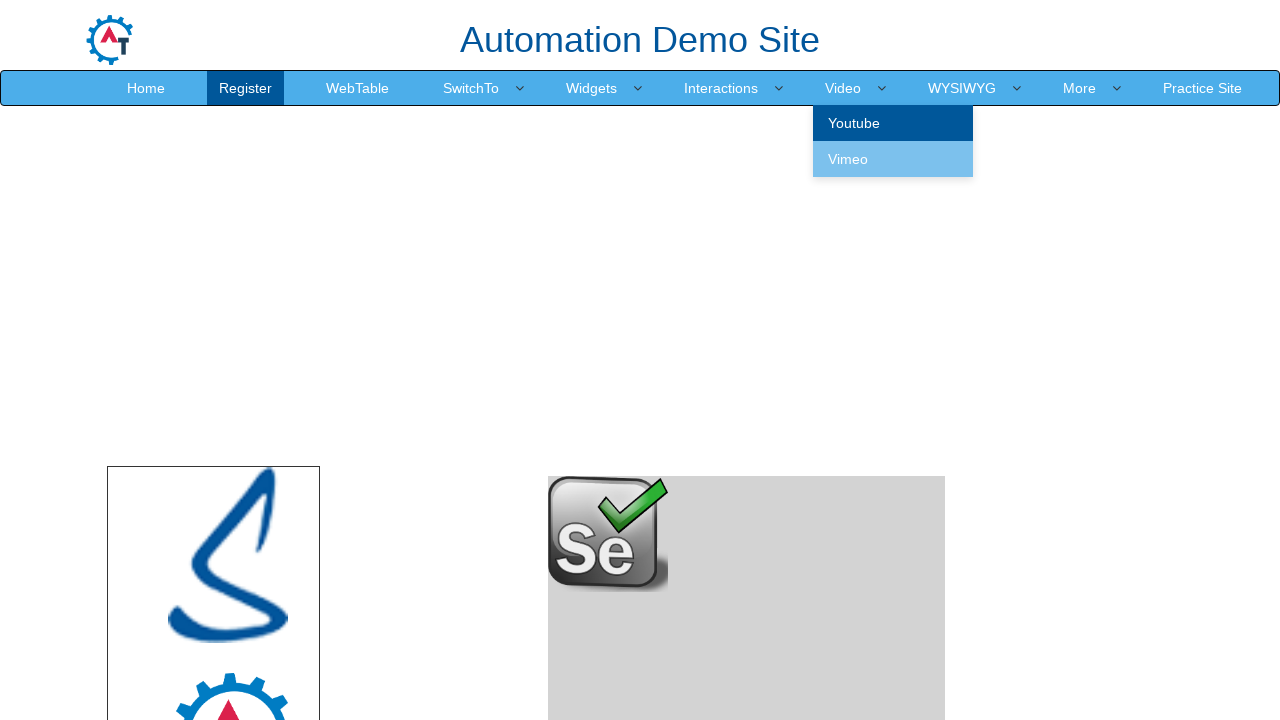

Clicked on Youtube submenu at (893, 123) on xpath=//a[text()='Youtube']
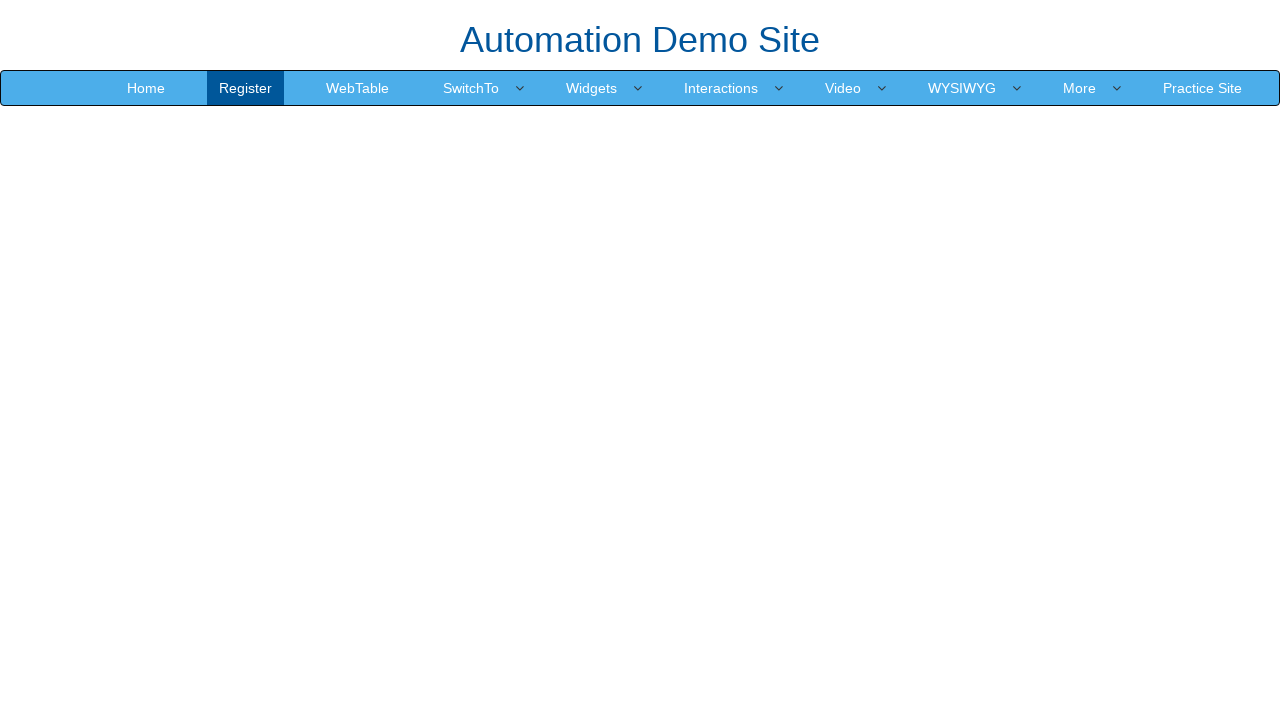

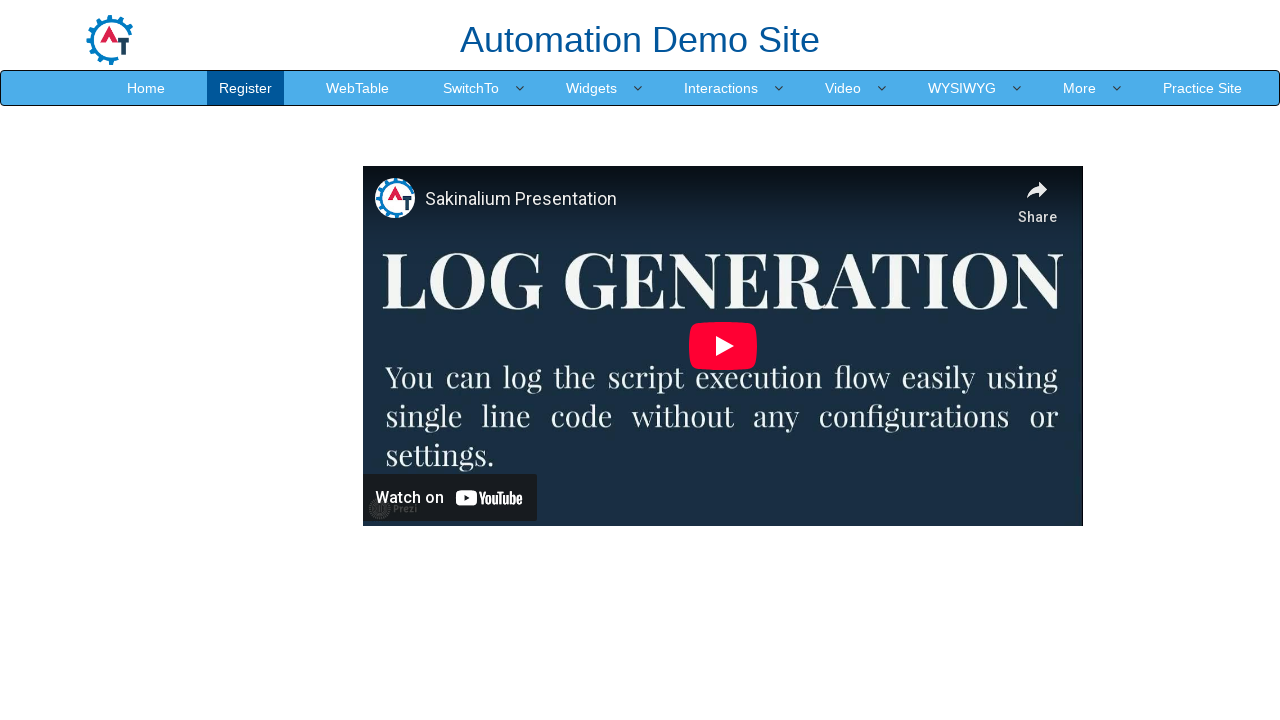